Tests dropdown selection functionality by selecting options from a Cities dropdown (by index) and a Bills dropdown (multiple selections by index) on a demo page.

Starting URL: https://testuserautomation.github.io/DropDown/

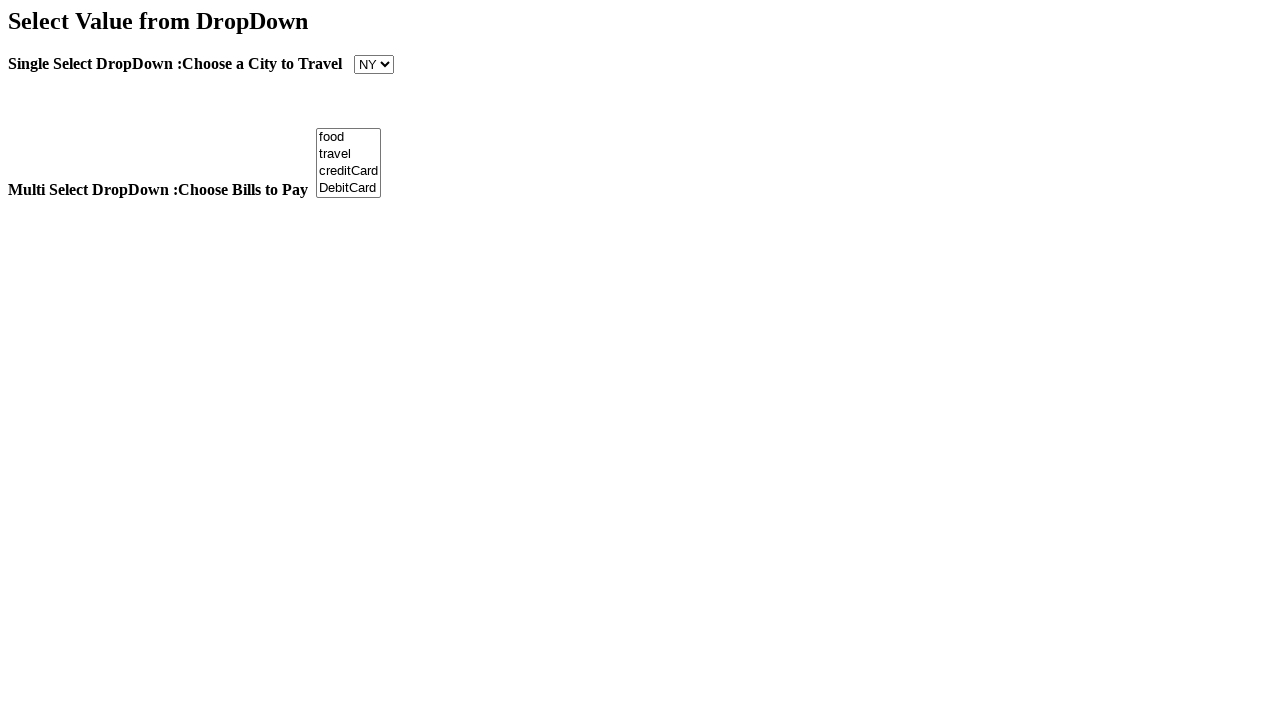

Clicked on the Cities dropdown at (374, 64) on select[name='Cities']
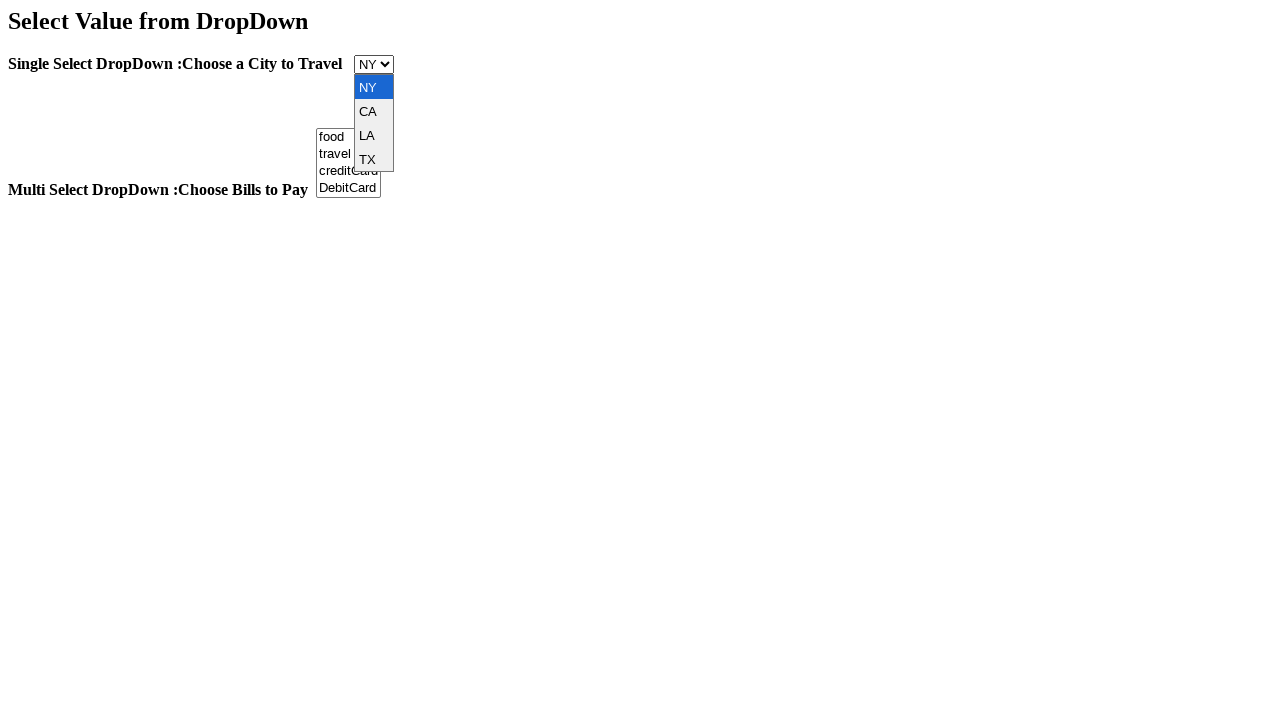

Selected option at index 3 from Cities dropdown on select[name='Cities']
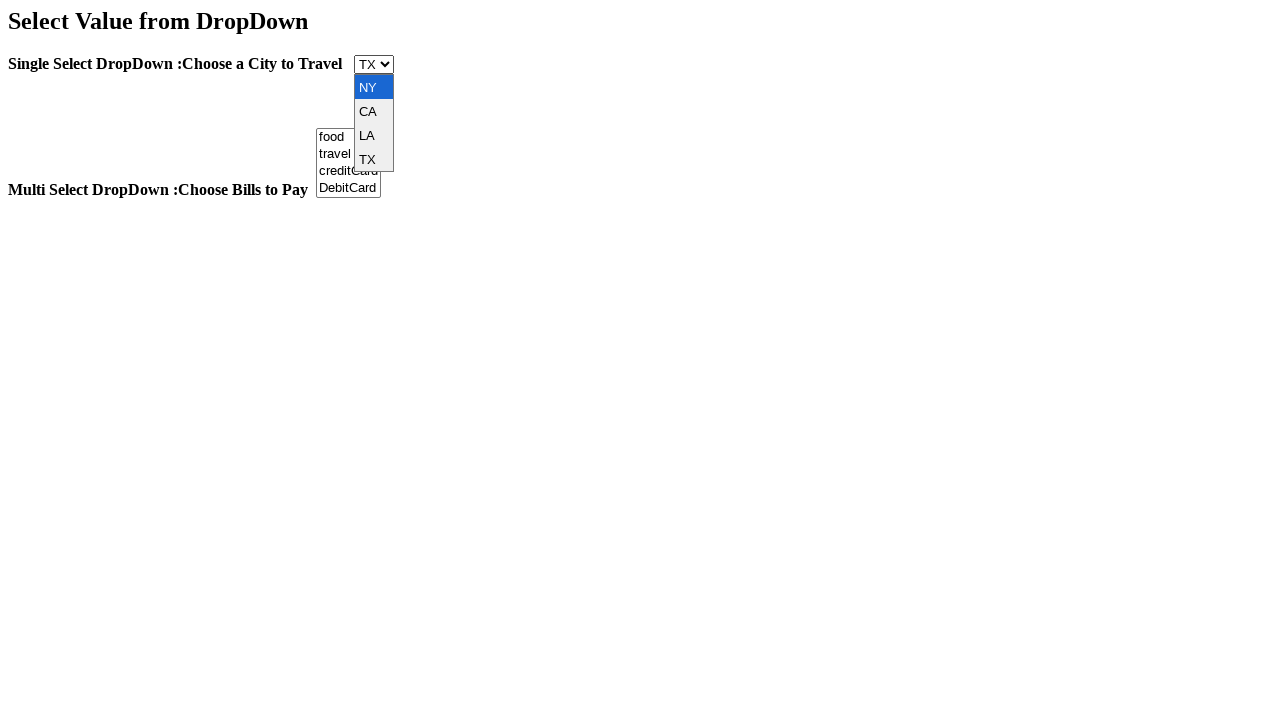

Clicked on the Bills dropdown at (348, 163) on select#Bill
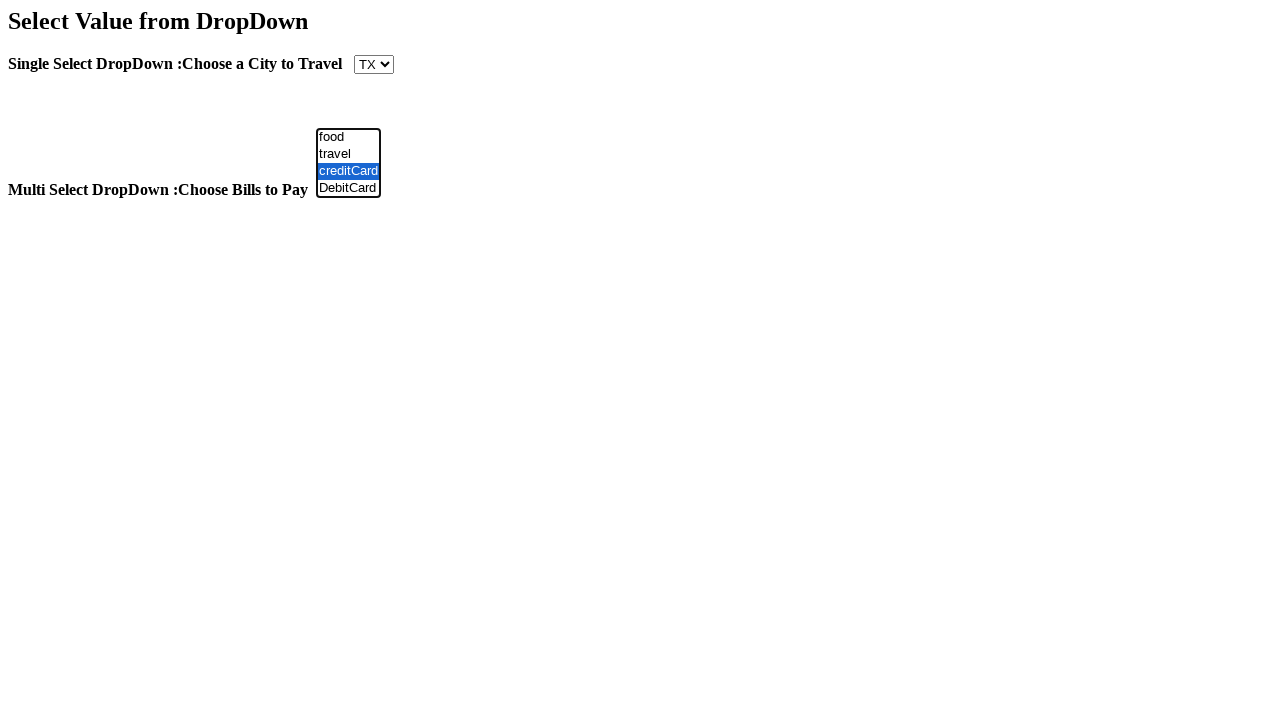

Selected option at index 0 from Bills dropdown on select#Bill
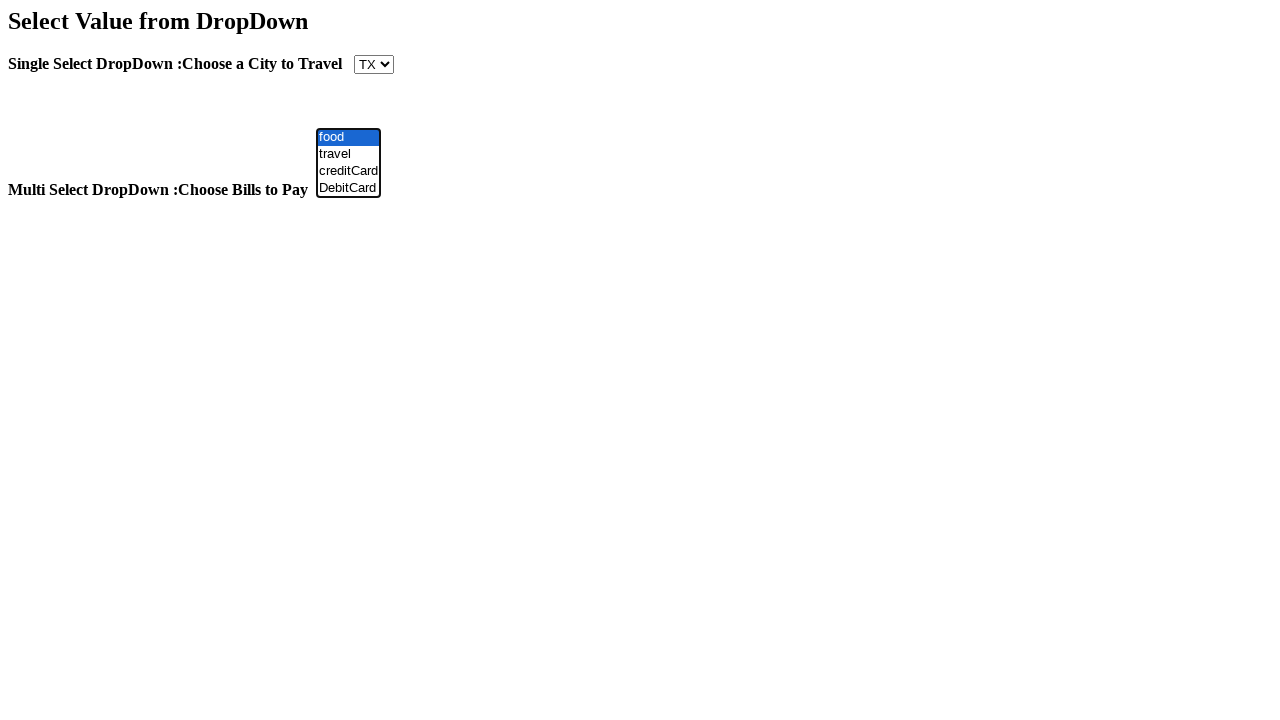

Selected option at index 1 from Bills dropdown on select#Bill
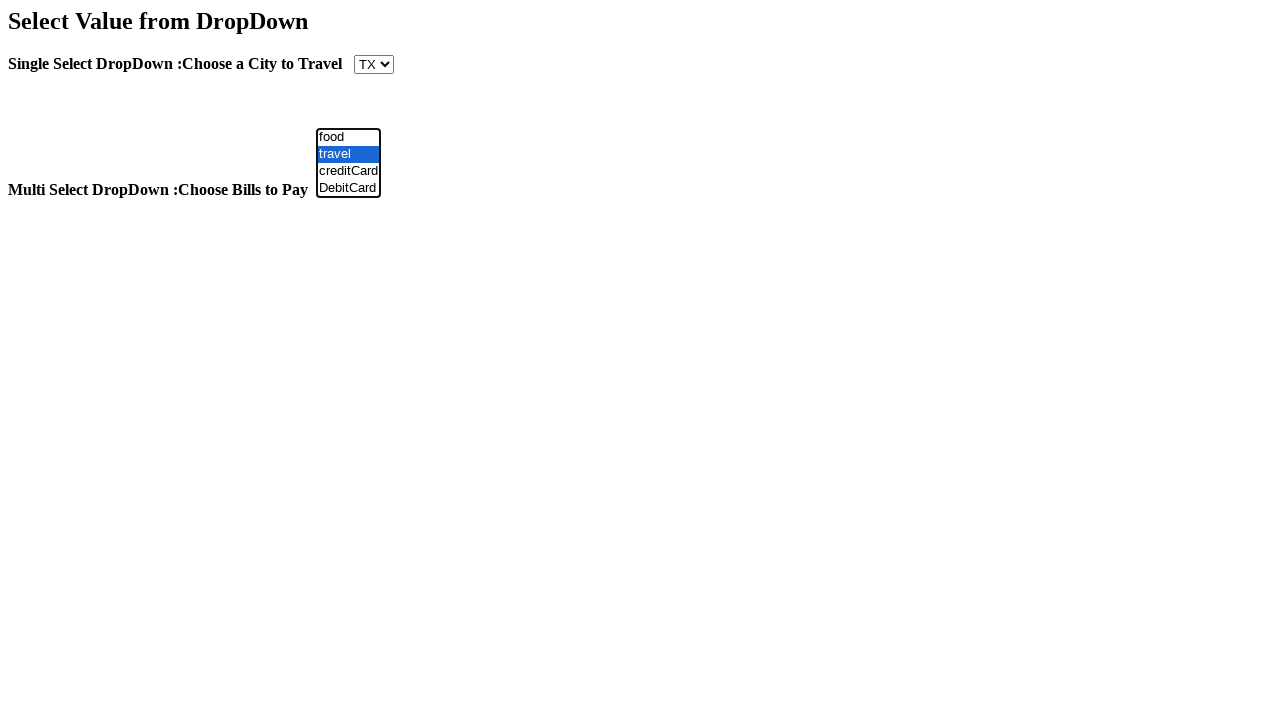

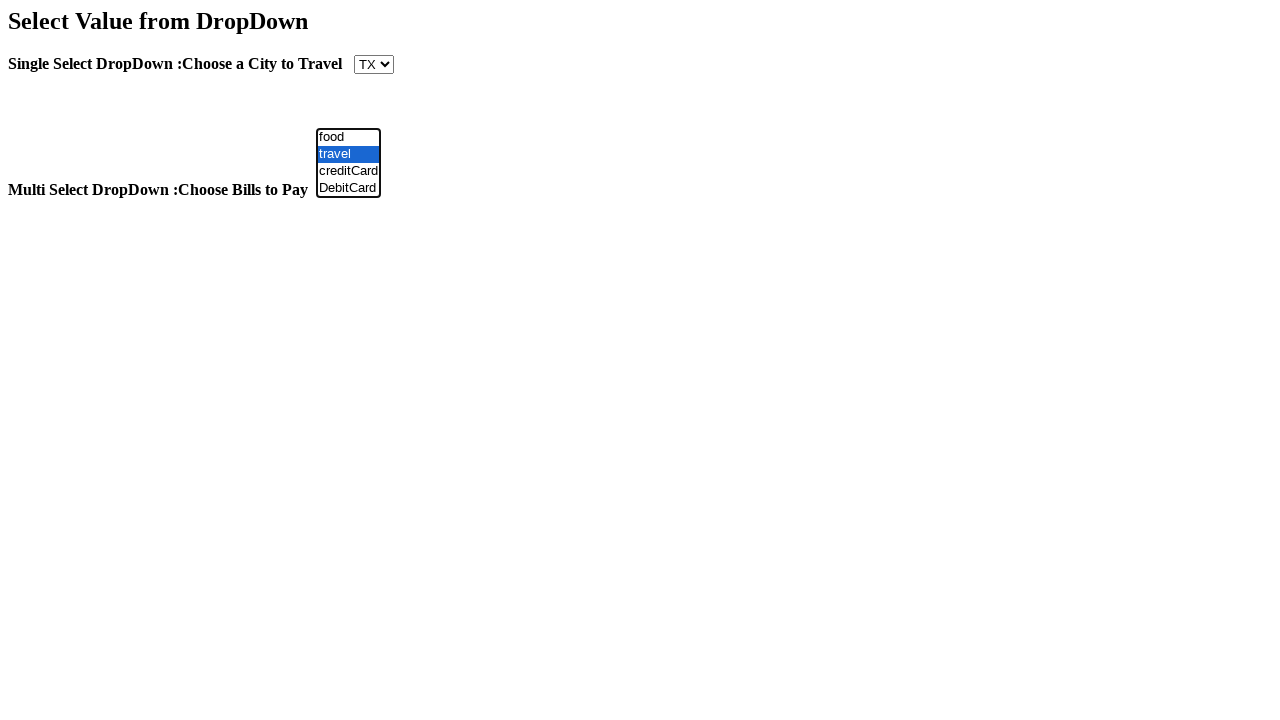